Tests right-click functionality by right-clicking a button and verifying the context menu message appears

Starting URL: https://demoqa.com/buttons

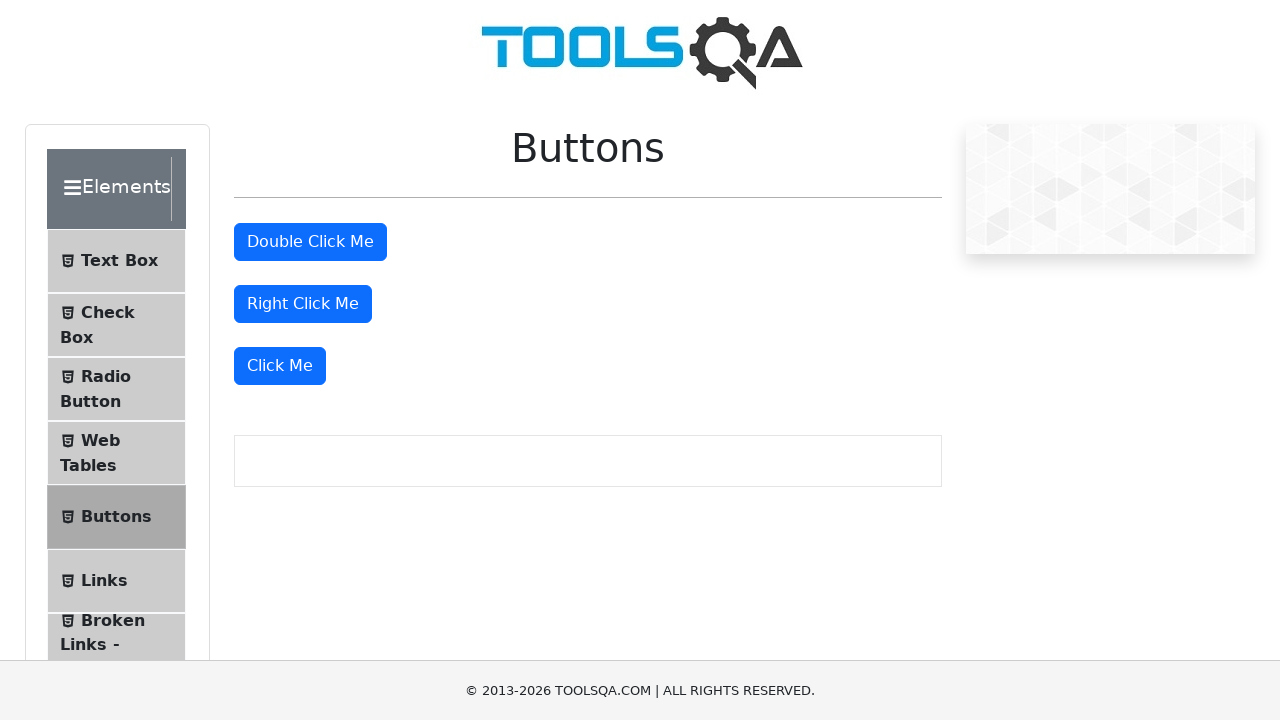

Located the right-click button element
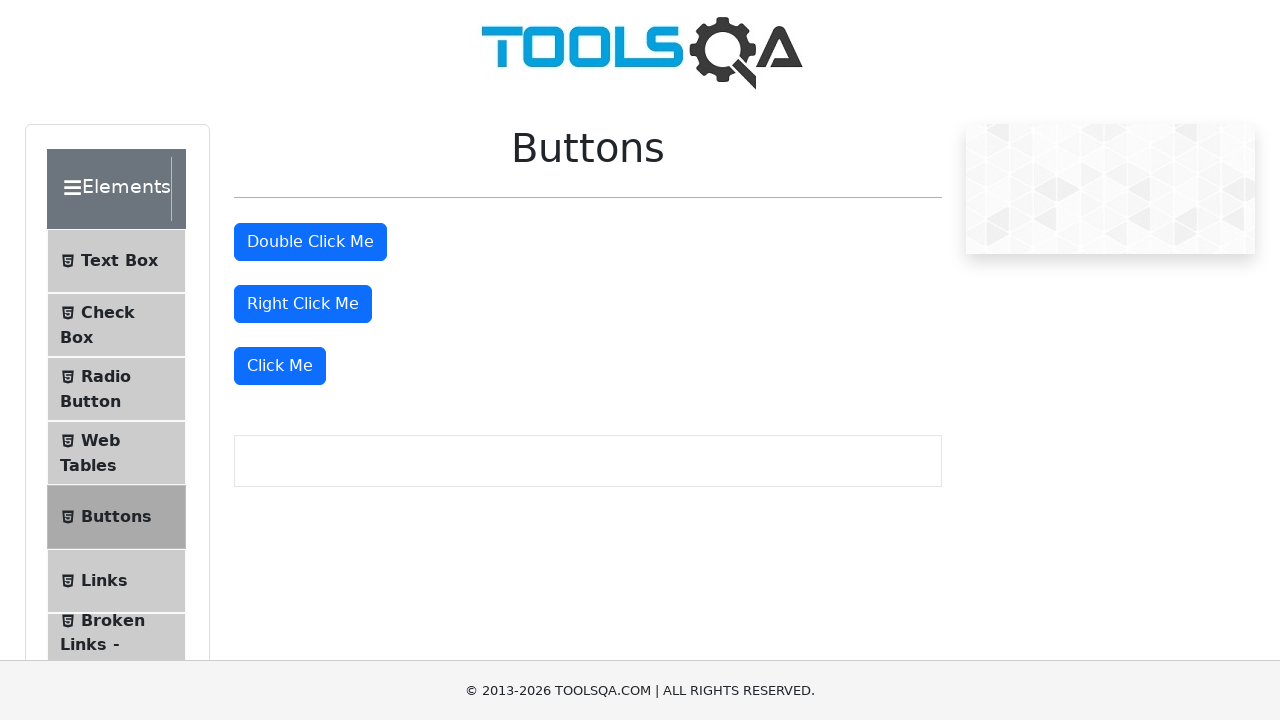

Performed right-click on the button at (303, 304) on #rightClickBtn
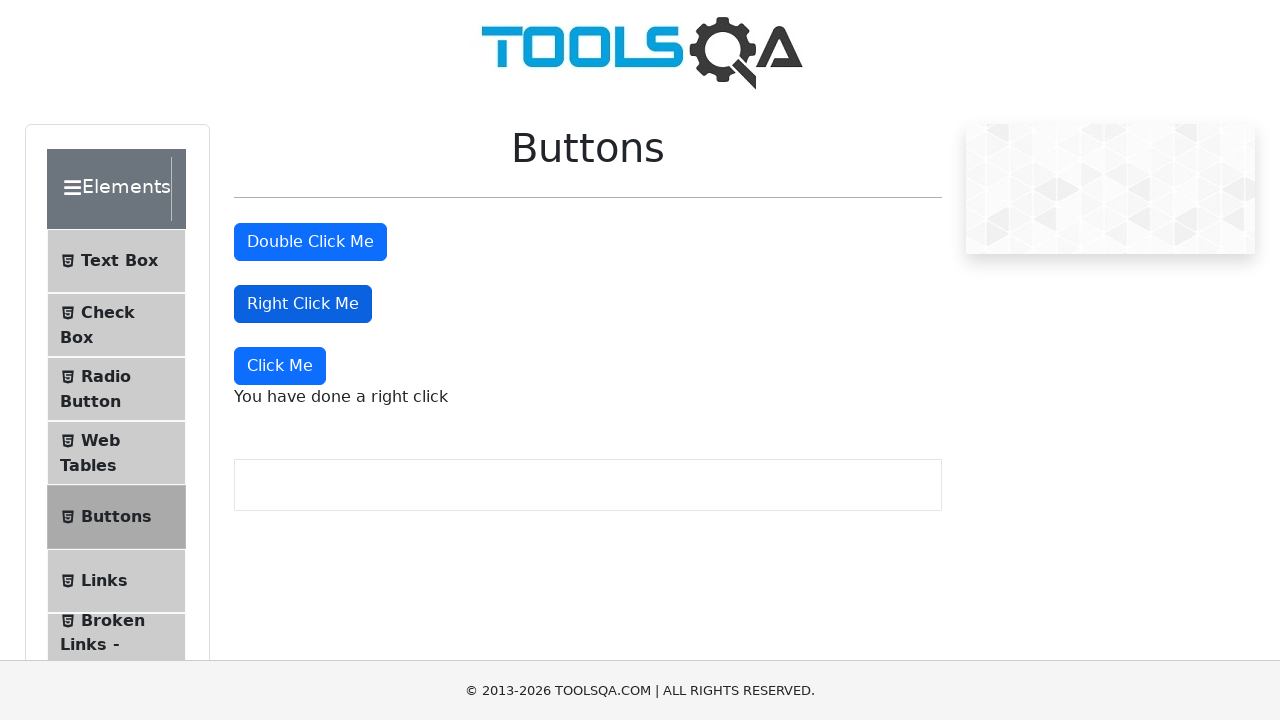

Located the right-click message element
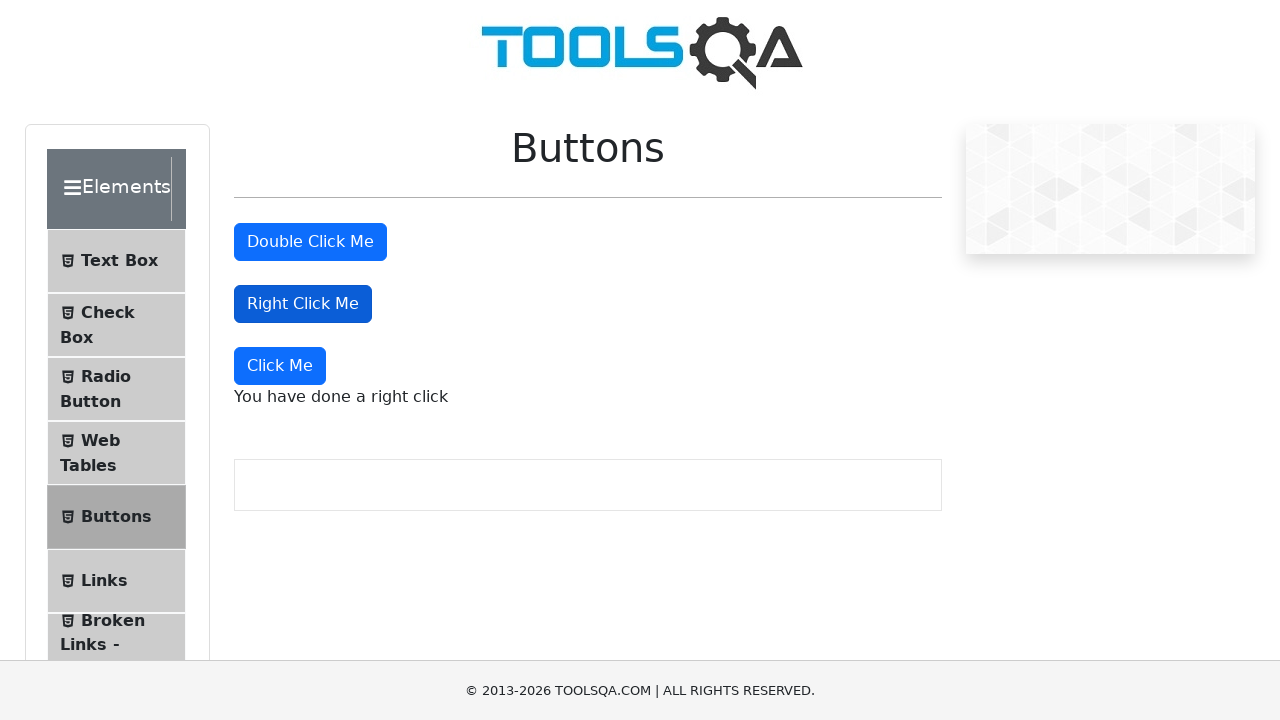

Verified that the context menu message is visible after right-click
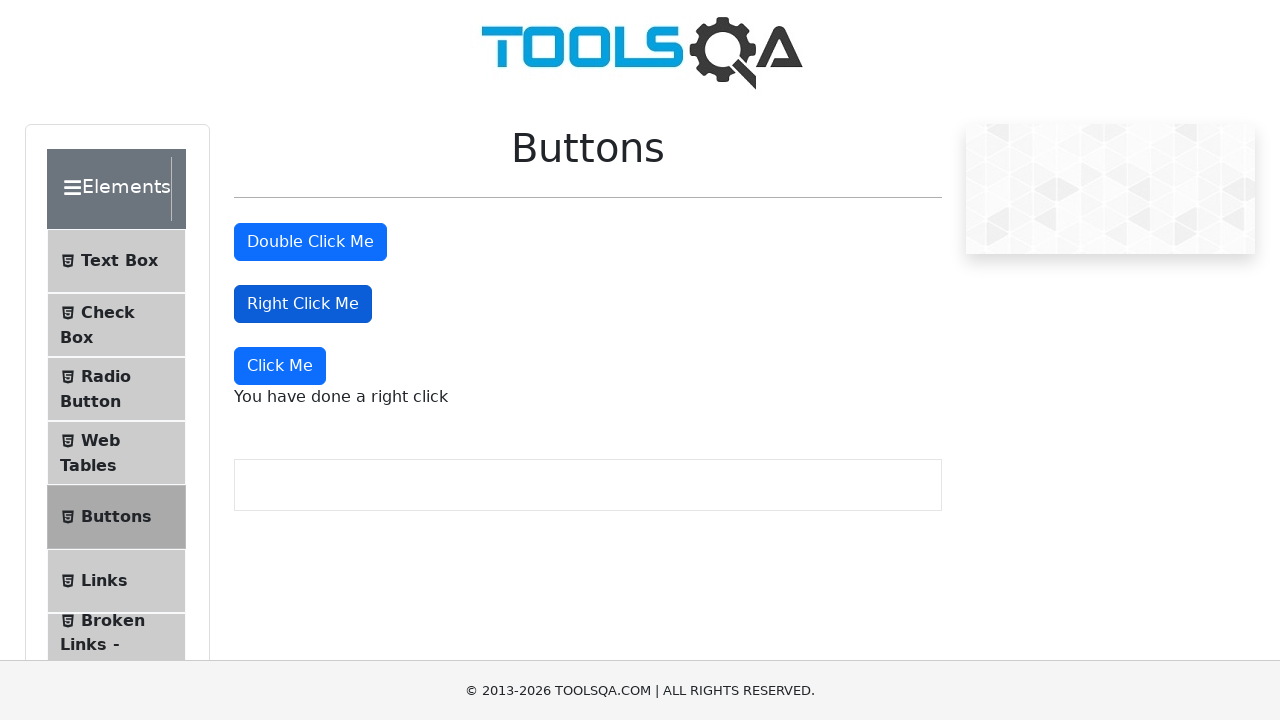

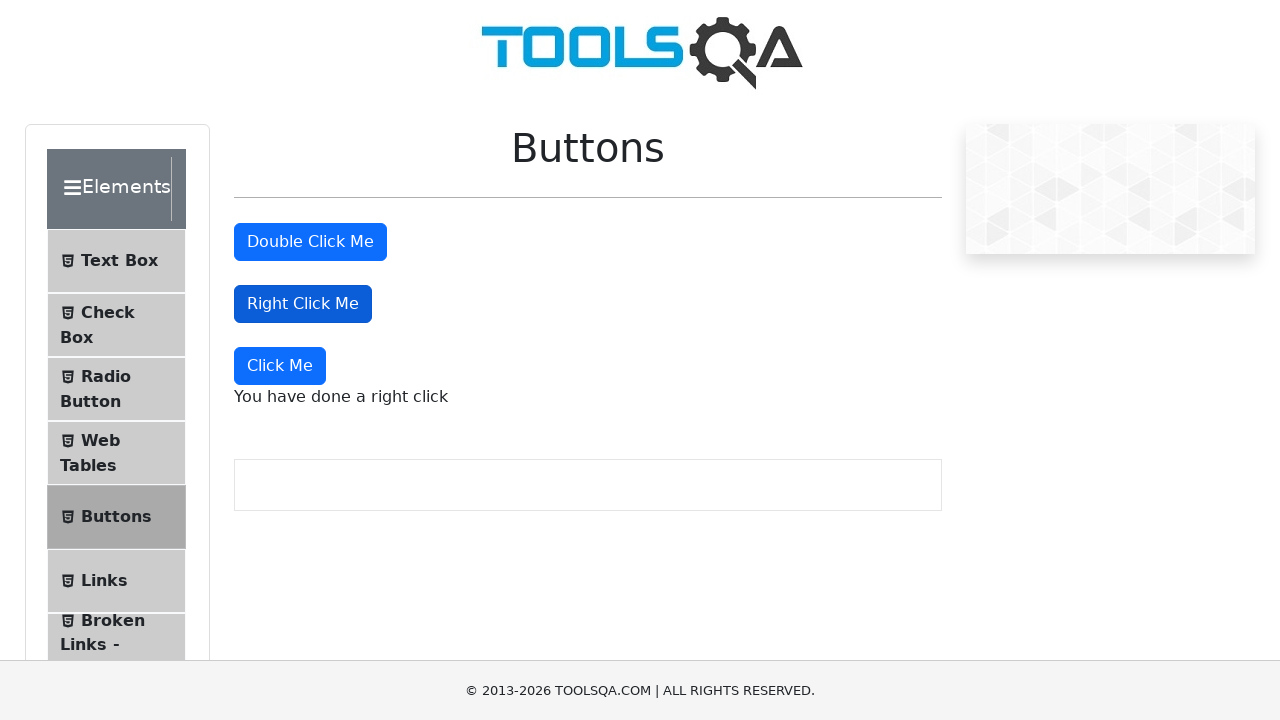